Navigates to Flipkart homepage and retrieves the page title

Starting URL: http://www.flipkart.com

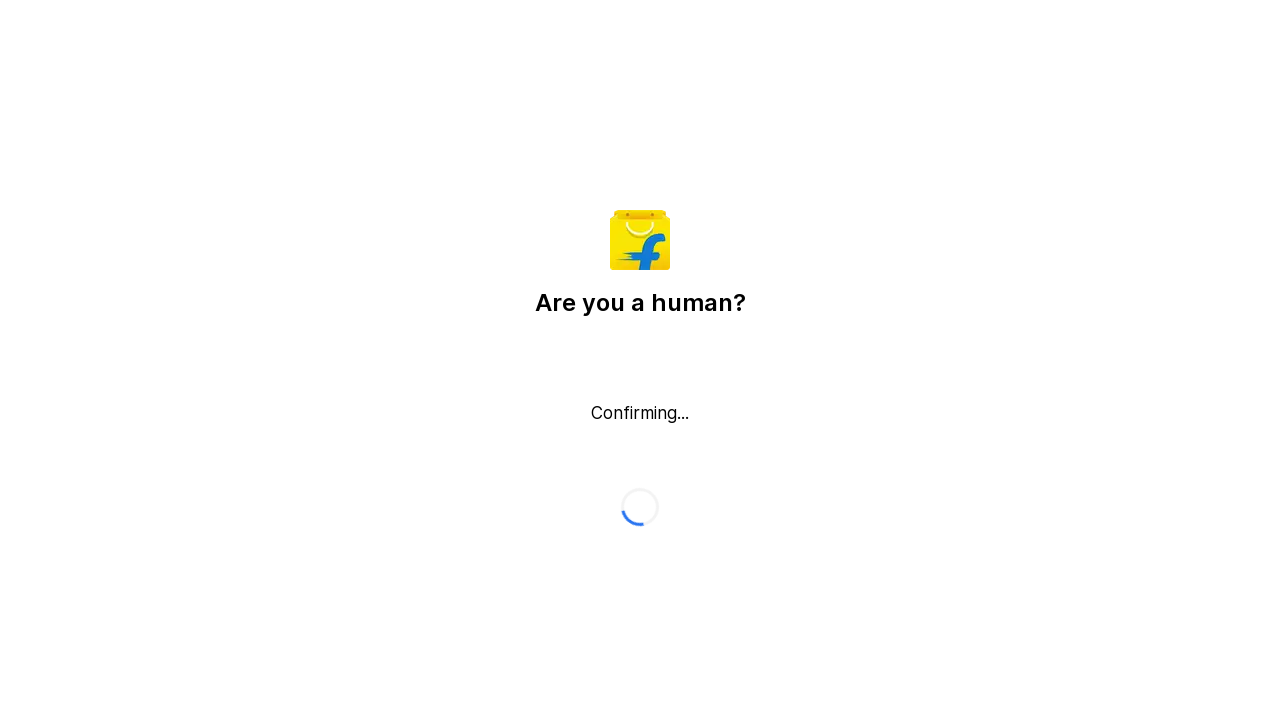

Navigated to Flipkart homepage at http://www.flipkart.com
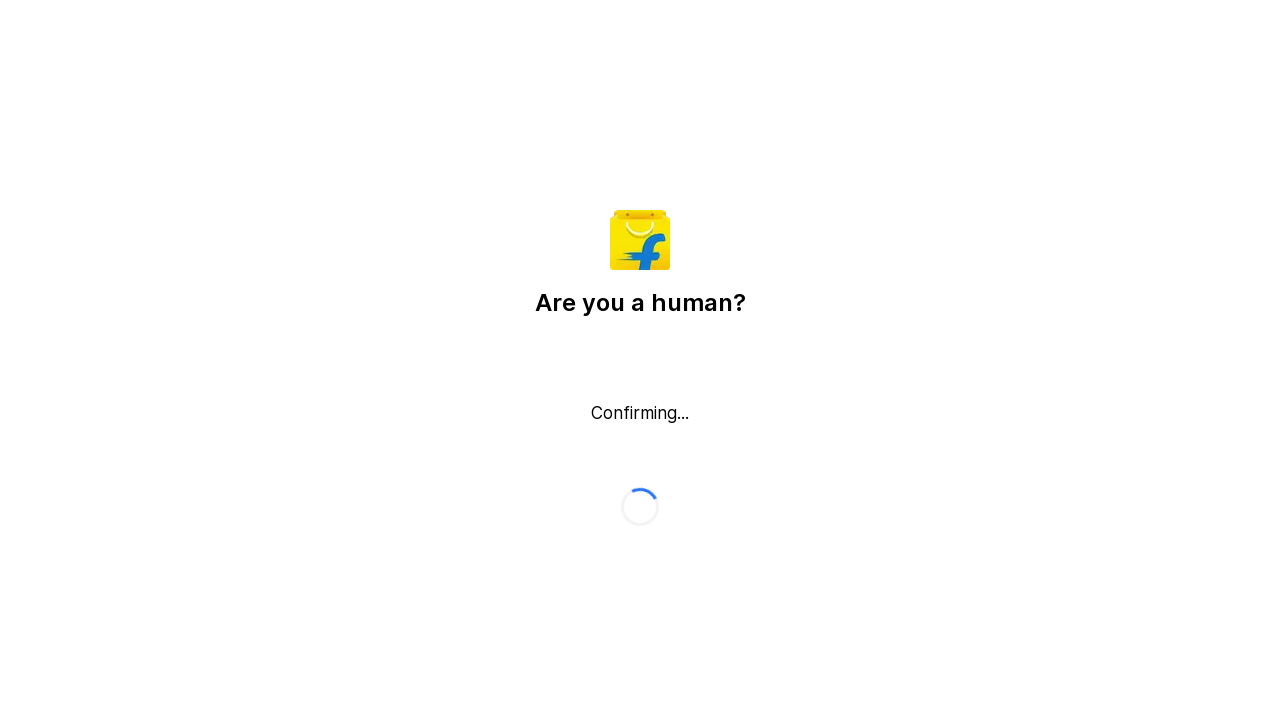

Retrieved page title: Flipkart reCAPTCHA
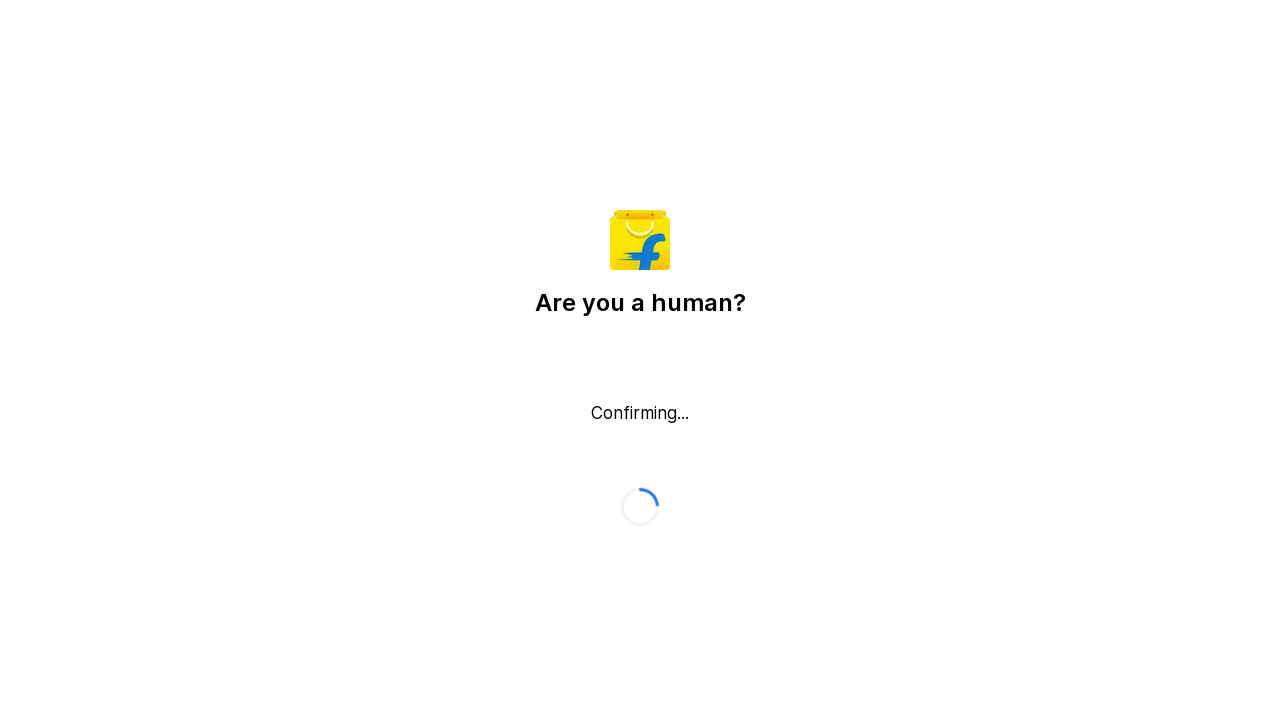

Printed page title to console
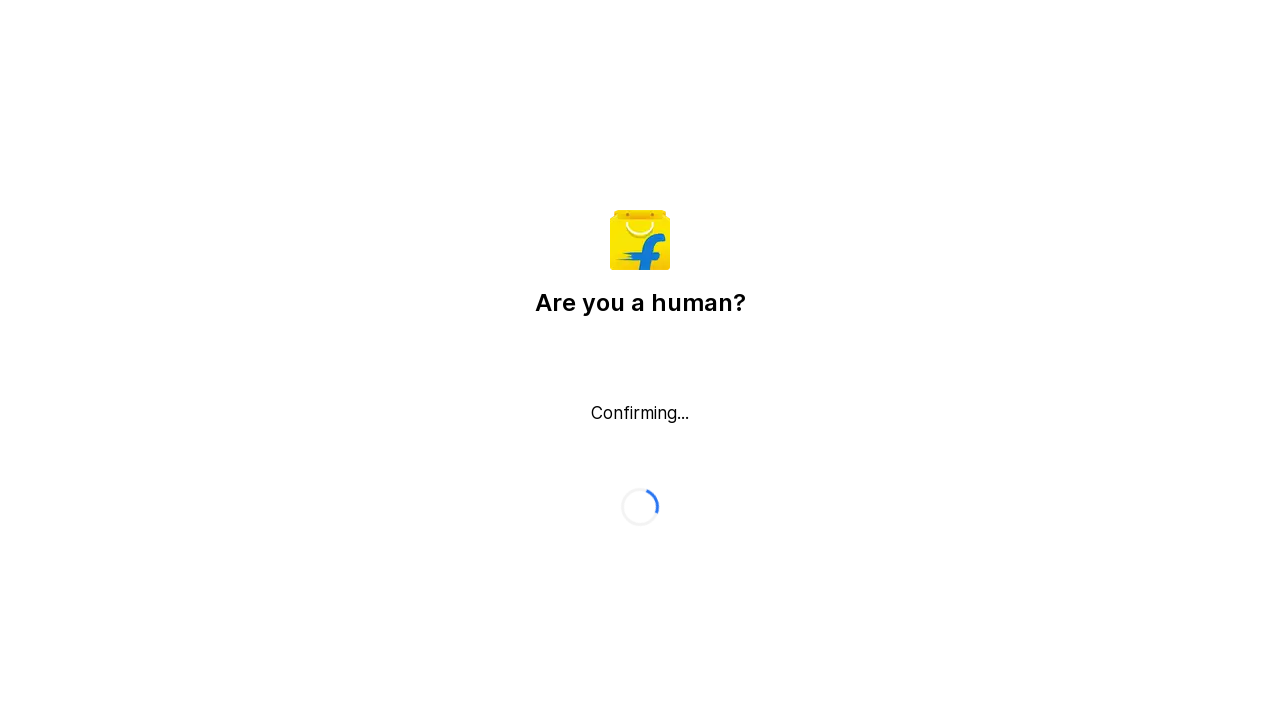

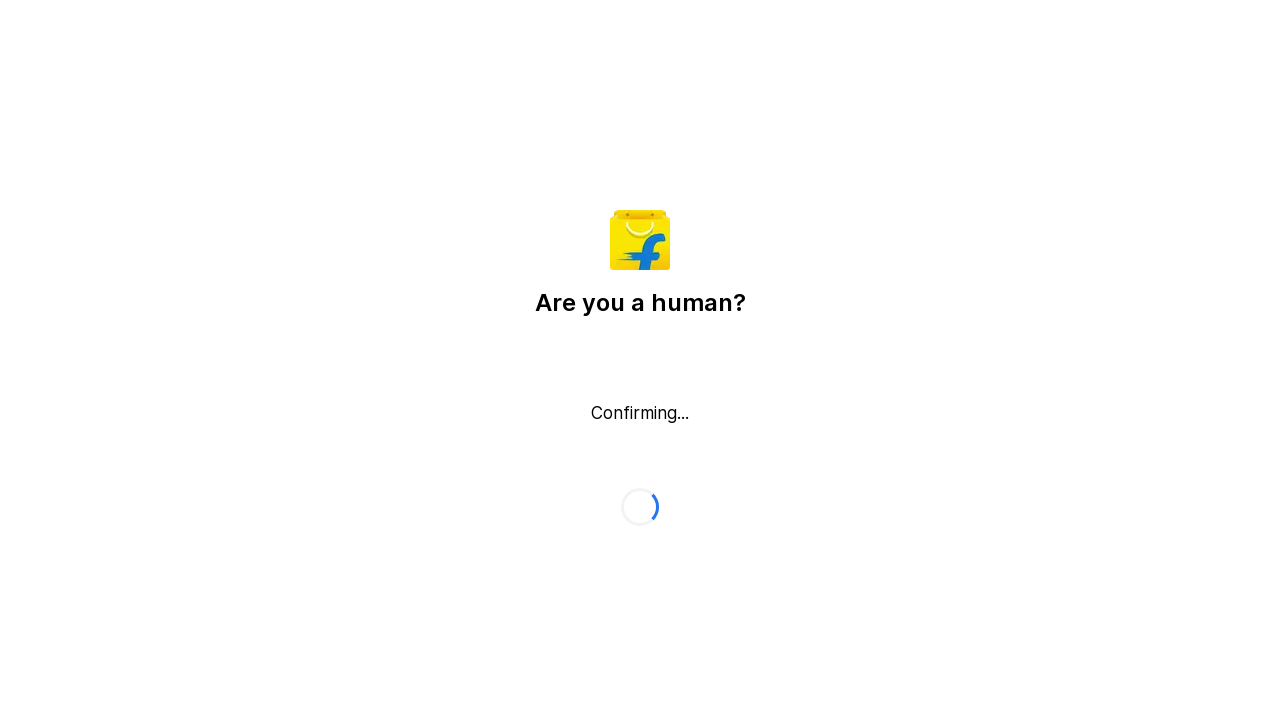